Tests shopping cart functionality by adding specific vegetables (Cucumber, Brocolli, Beetroot) to cart, proceeding to checkout, applying a promo code, and verifying the promo is applied successfully.

Starting URL: https://rahulshettyacademy.com/seleniumPractise/

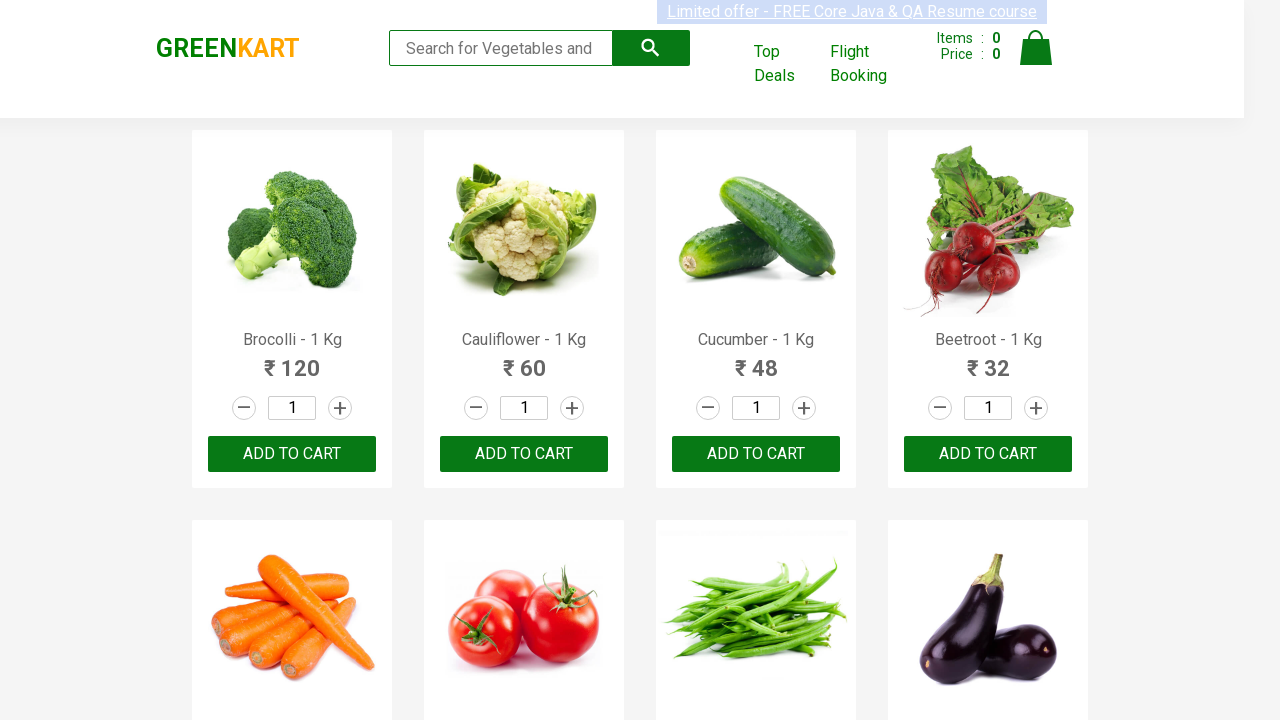

Waited for products to load
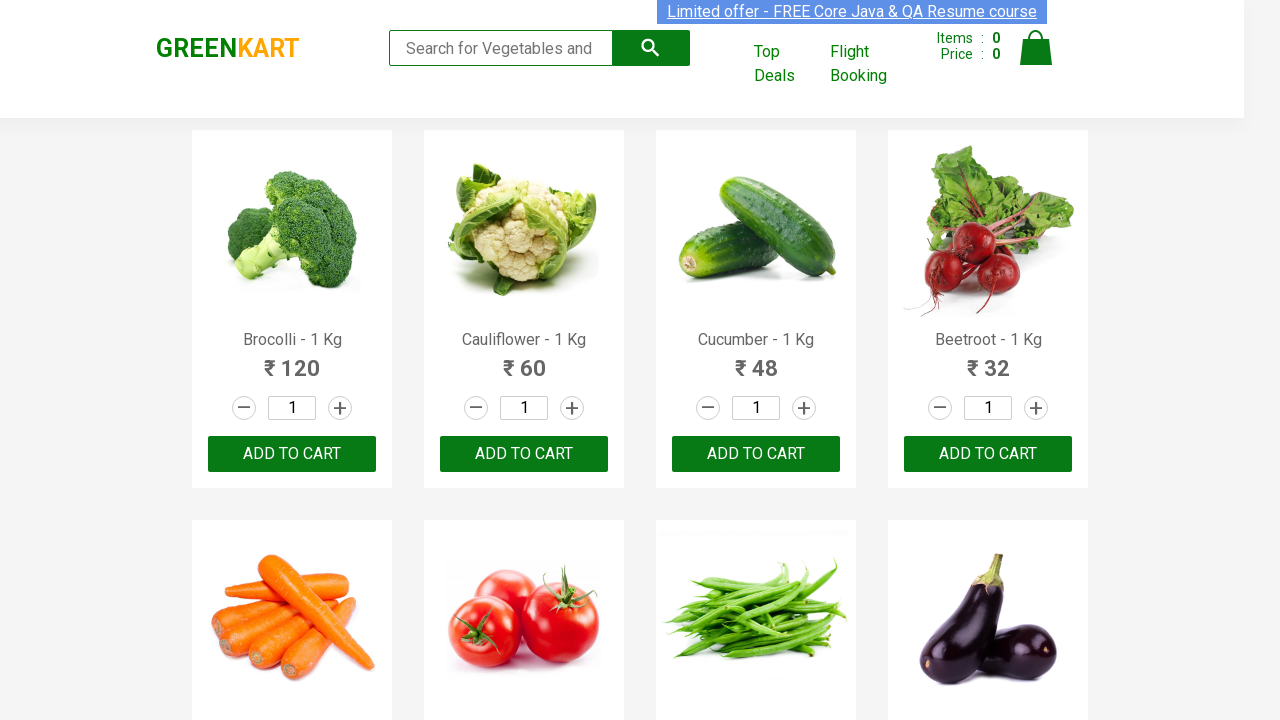

Retrieved all product elements
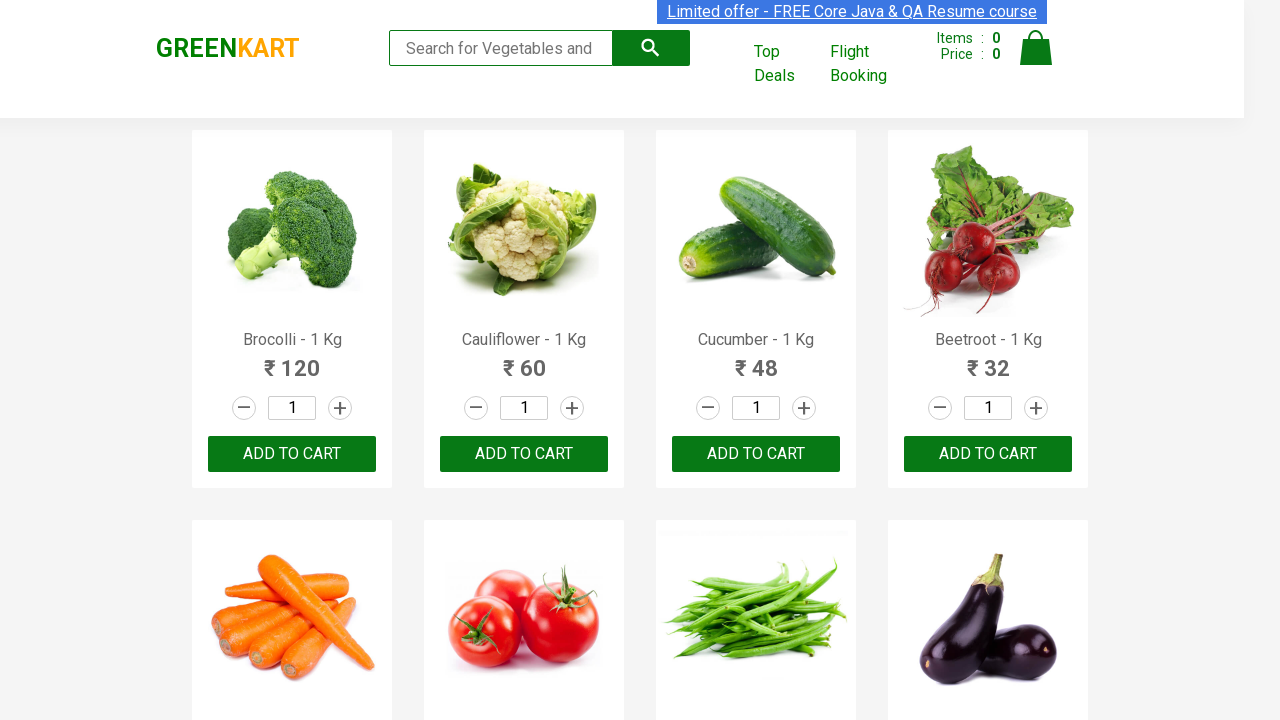

Added Brocolli to cart at (292, 454) on xpath=//div[@class='product-action']/button >> nth=0
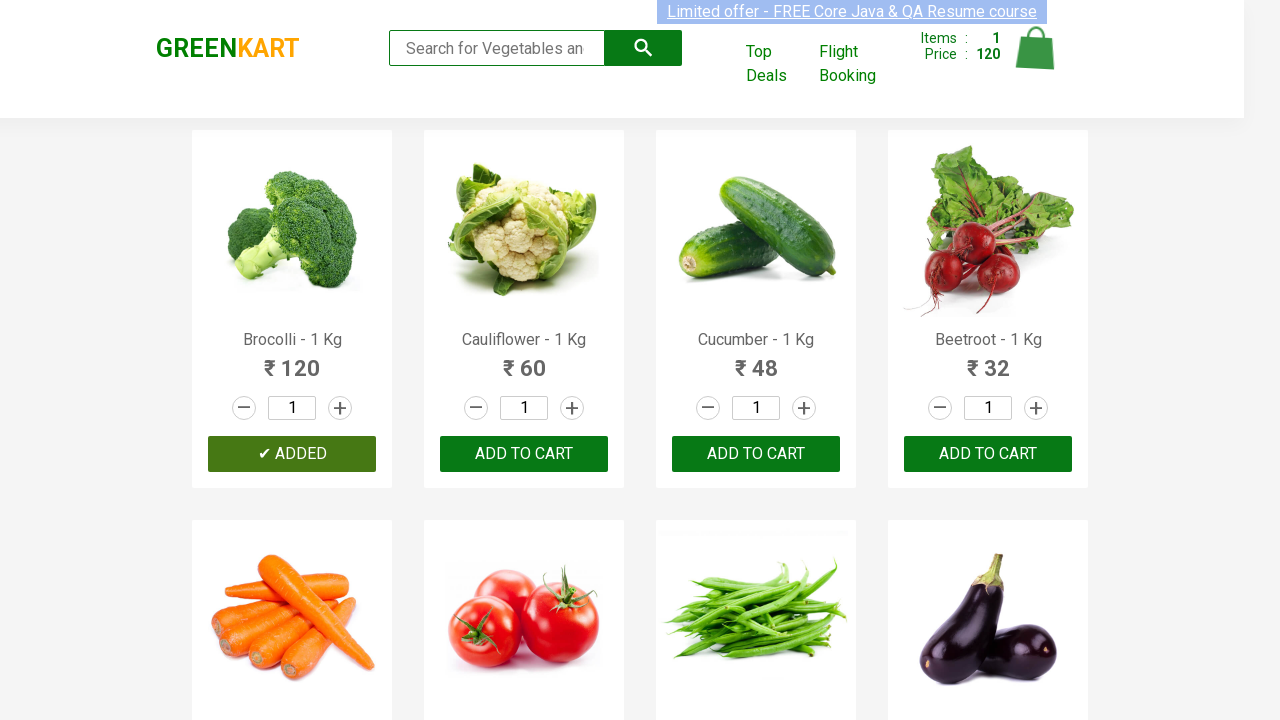

Added Cucumber to cart at (756, 454) on xpath=//div[@class='product-action']/button >> nth=2
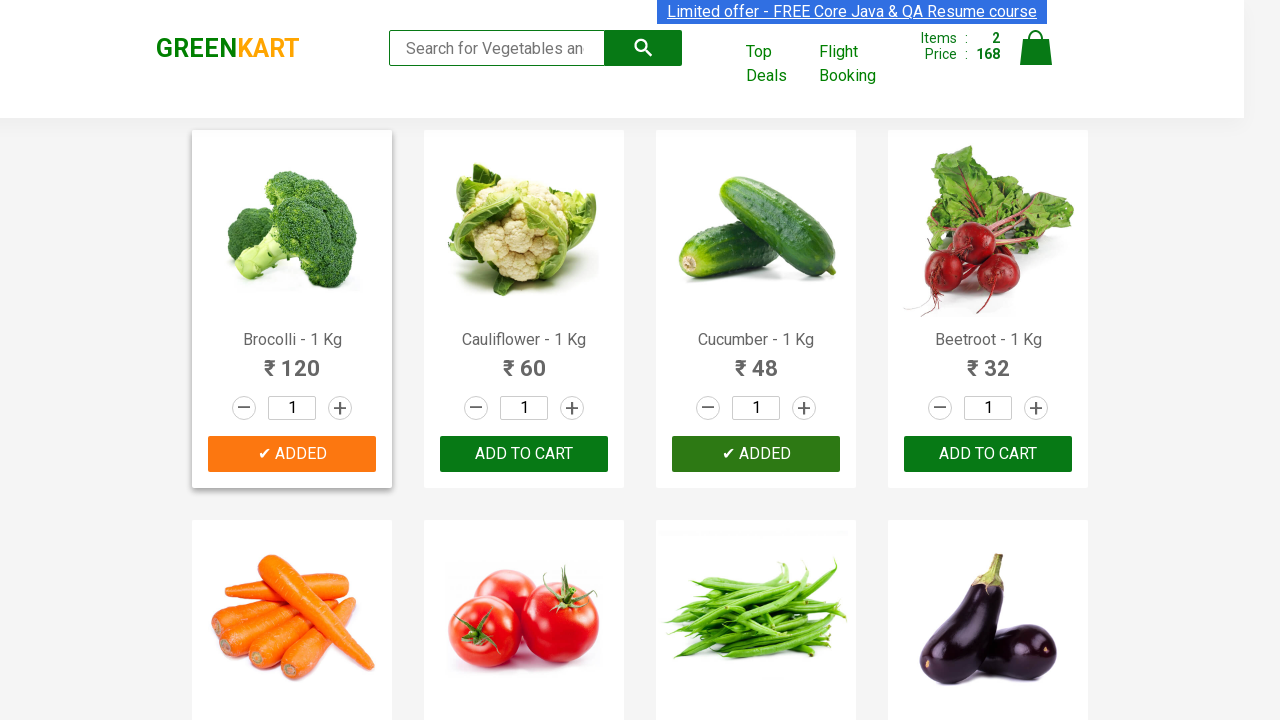

Added Beetroot to cart at (988, 454) on xpath=//div[@class='product-action']/button >> nth=3
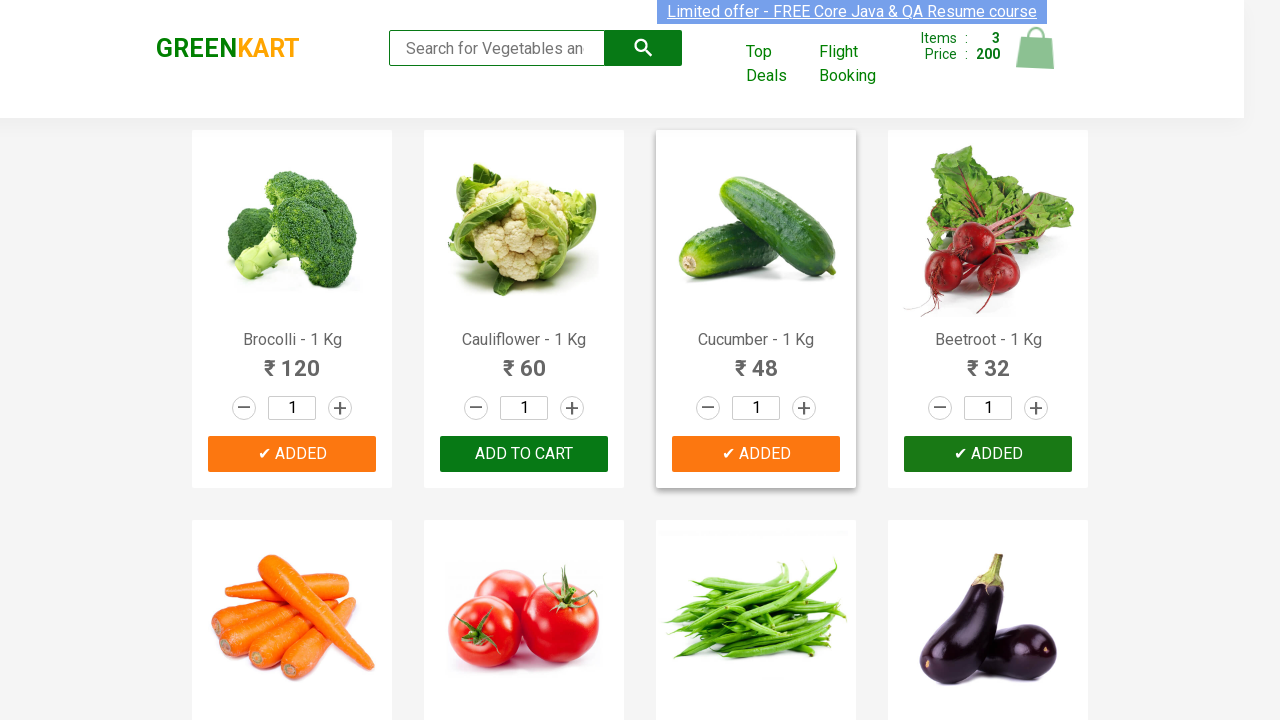

Clicked cart icon to view cart at (1036, 48) on img[alt='Cart']
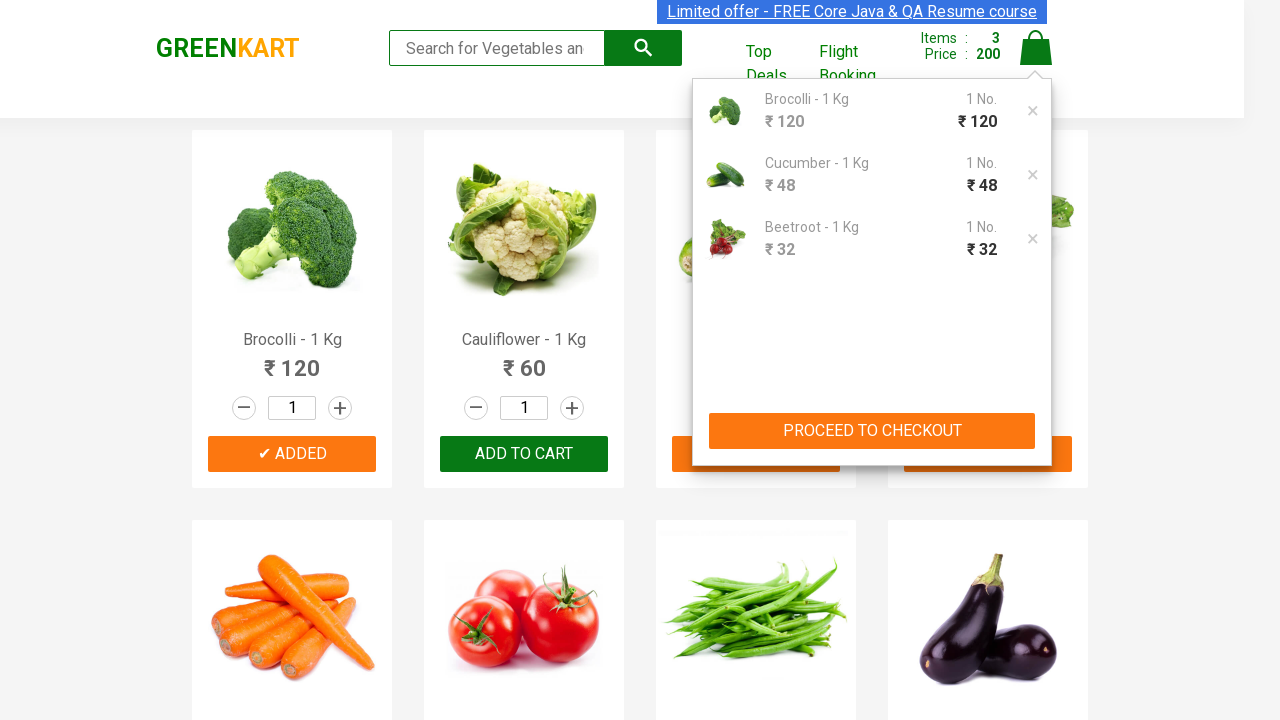

Clicked PROCEED TO CHECKOUT button at (872, 431) on xpath=//button[contains(text(),'PROCEED TO CHECKOUT')]
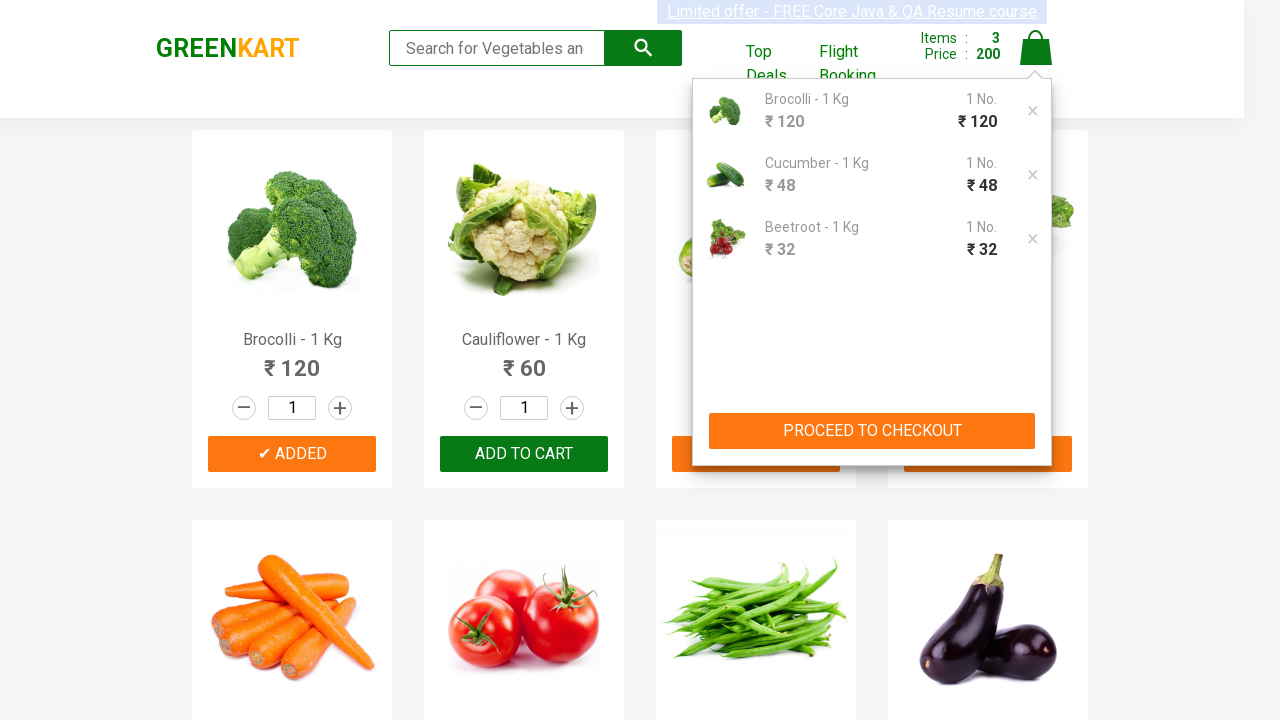

Waited for promo code input field to appear
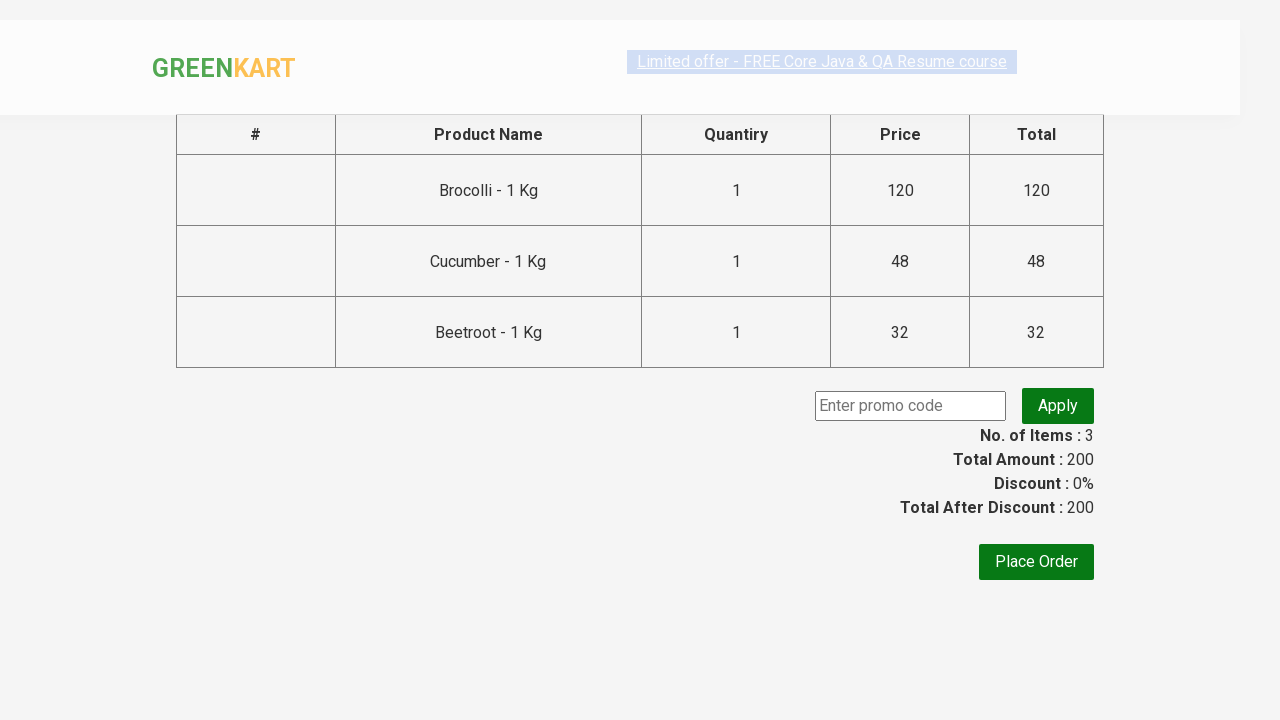

Filled promo code field with 'rahulshettyacademy' on input.promoCode
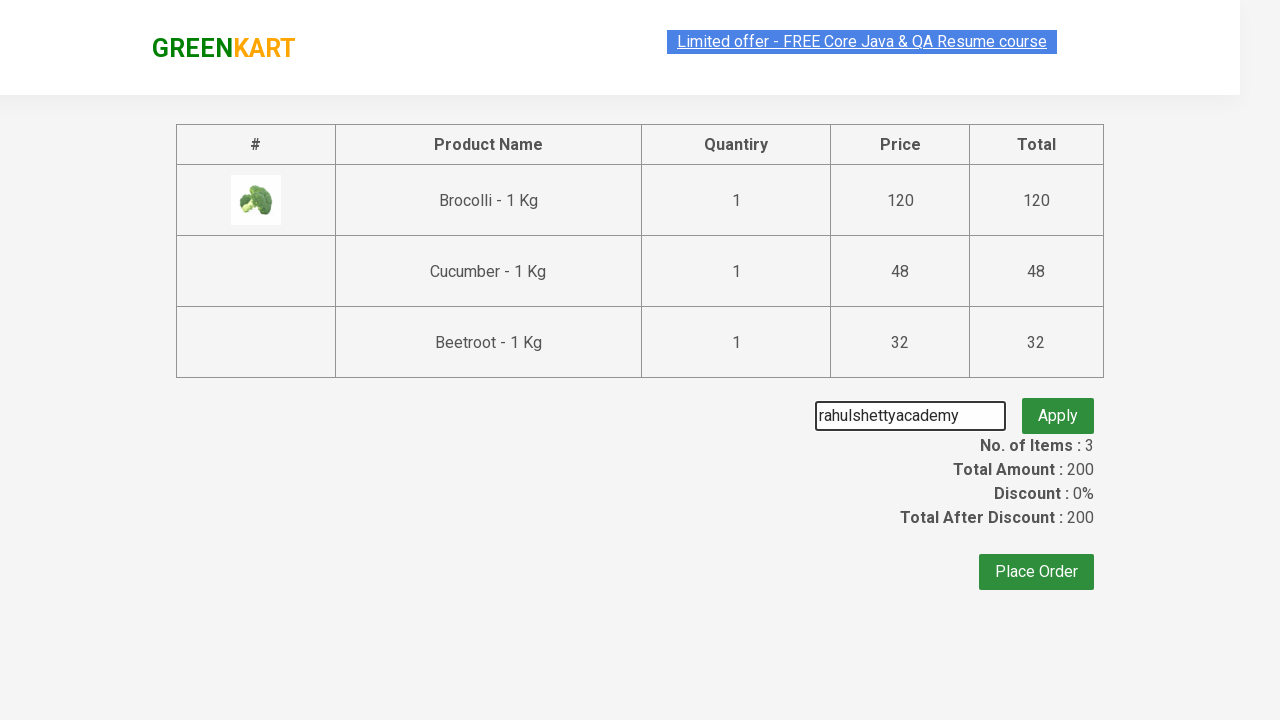

Clicked apply promo button at (1058, 406) on button.promoBtn
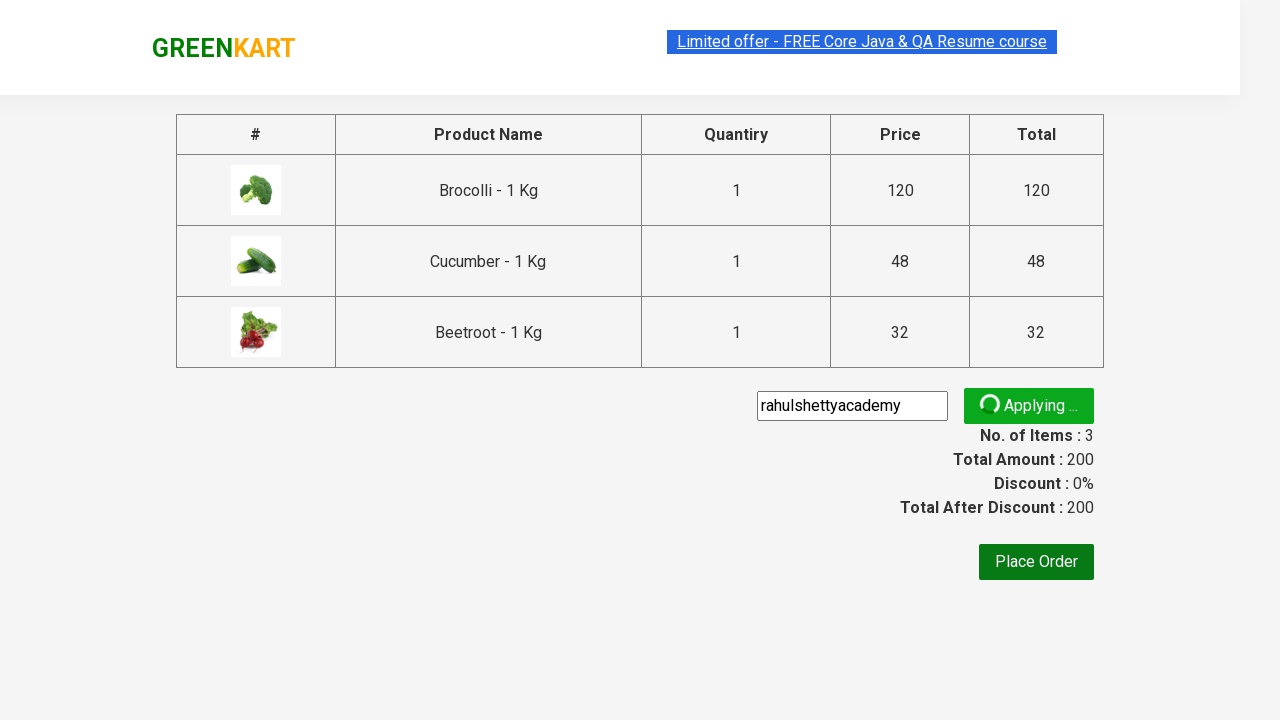

Promo code applied successfully - promo info displayed
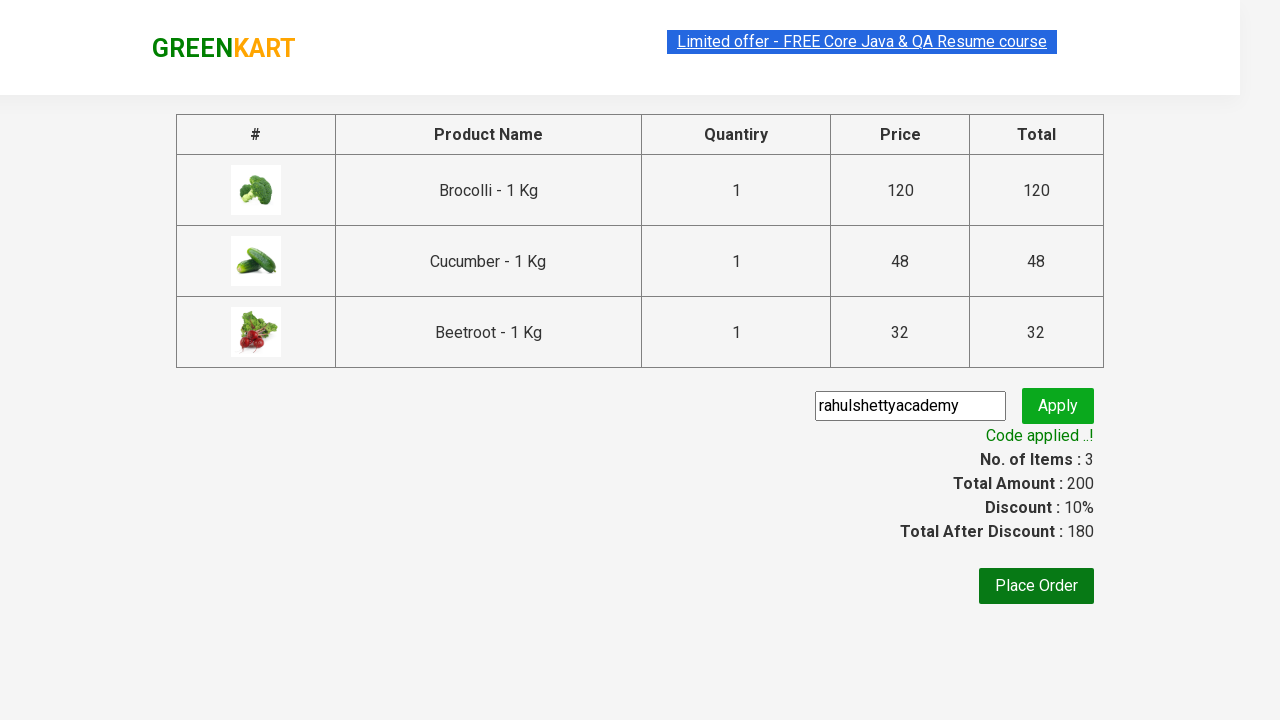

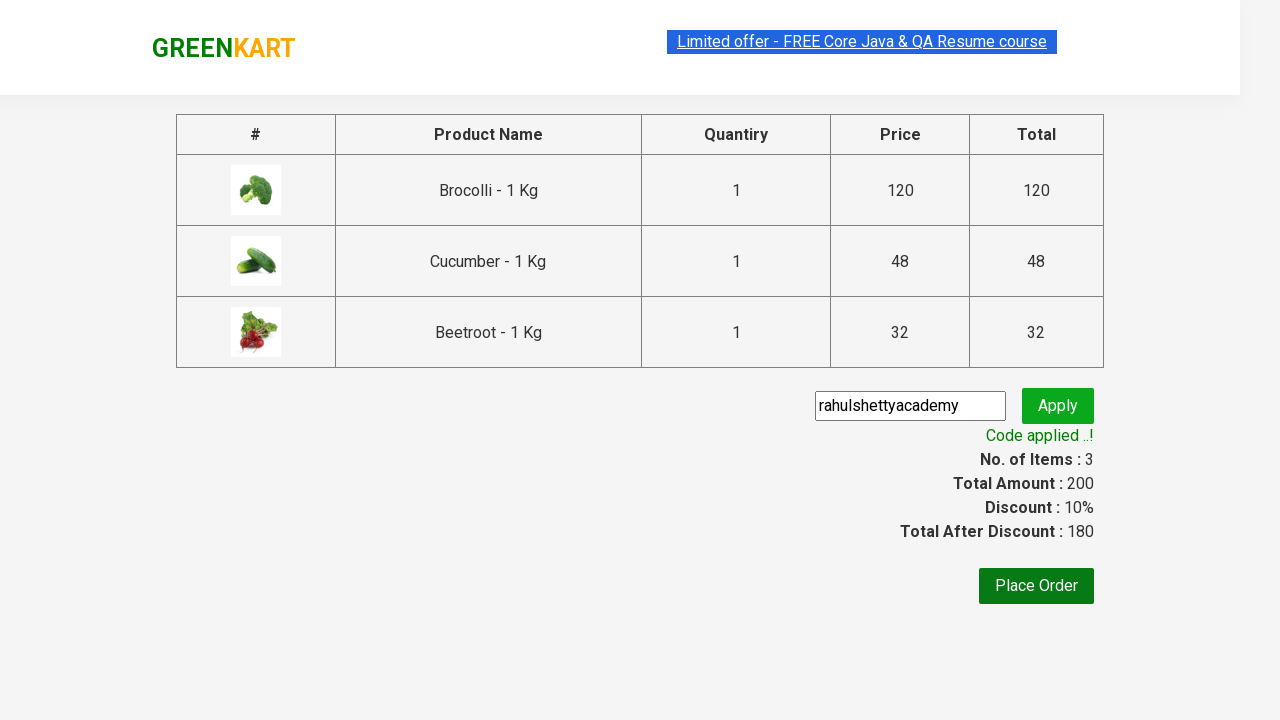